Tests clicking on the Check-In tab on SpiceJet website and verifies that the "Web Check-In" text appears on the page

Starting URL: https://beta.spicejet.com/

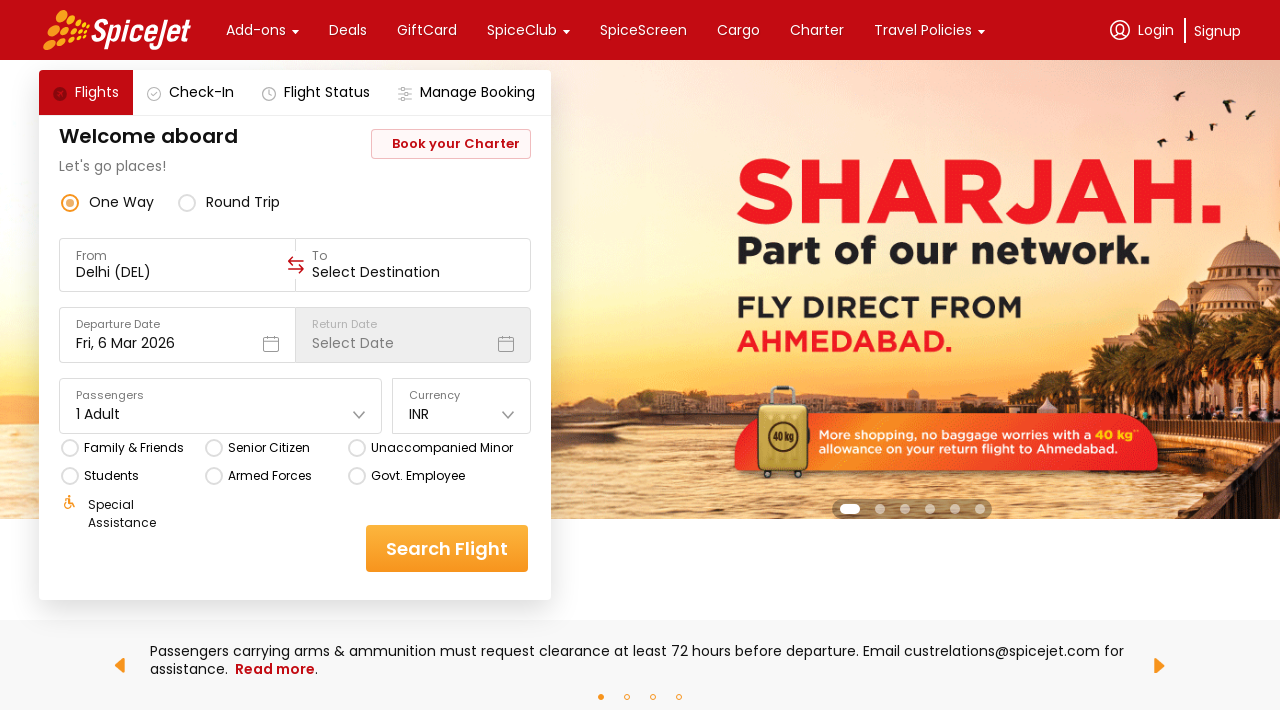

Clicked on the Check-In tab at (202, 92) on text=Check-In
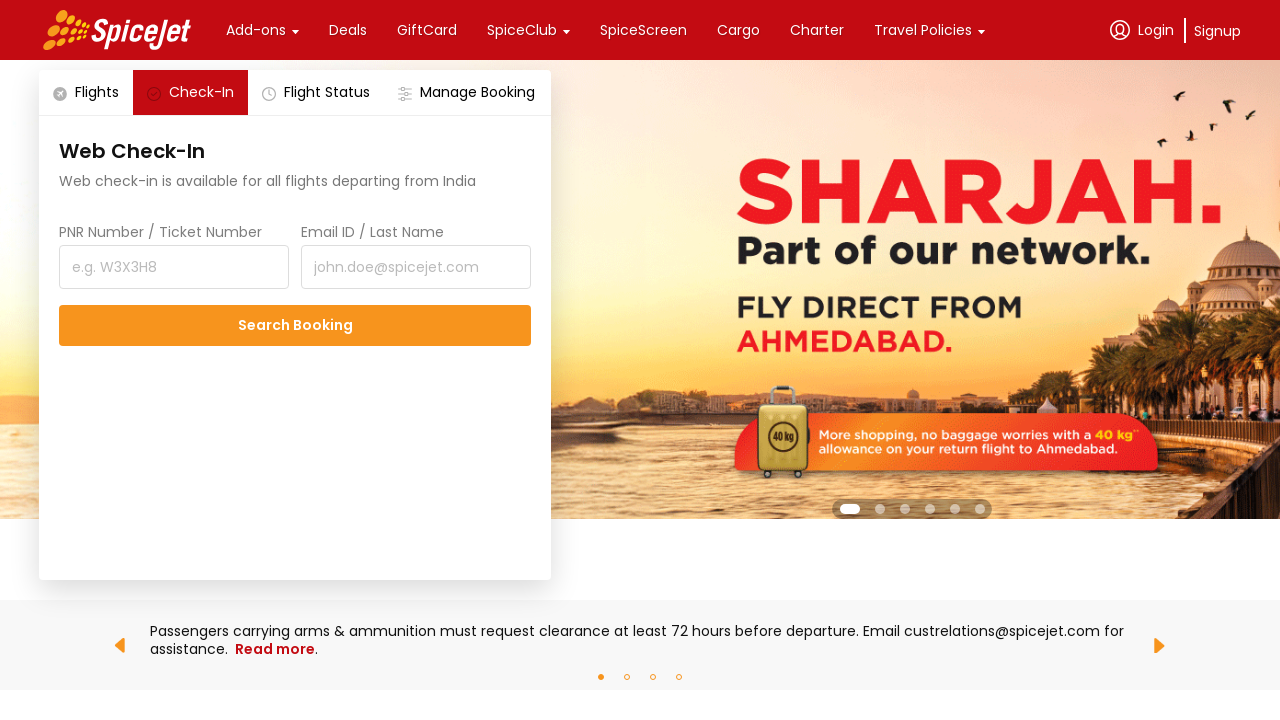

Web Check-In element appeared on the page
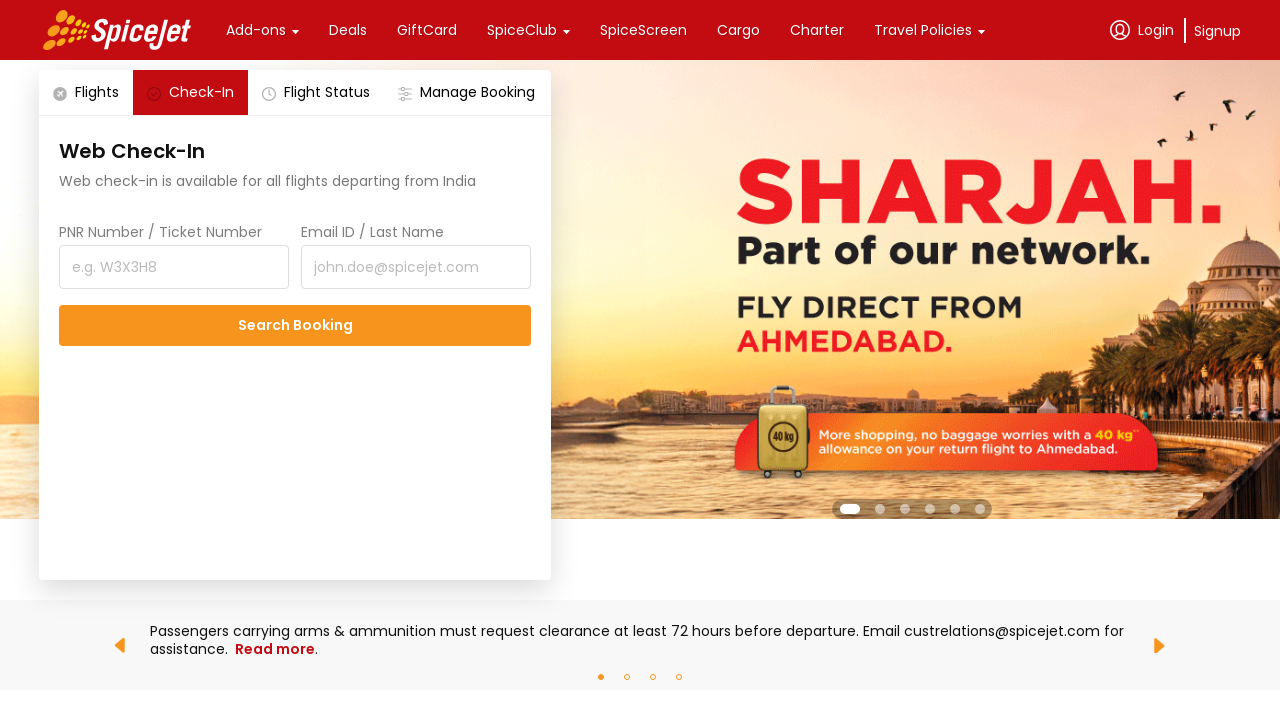

Retrieved text content: 'Web Check-In'
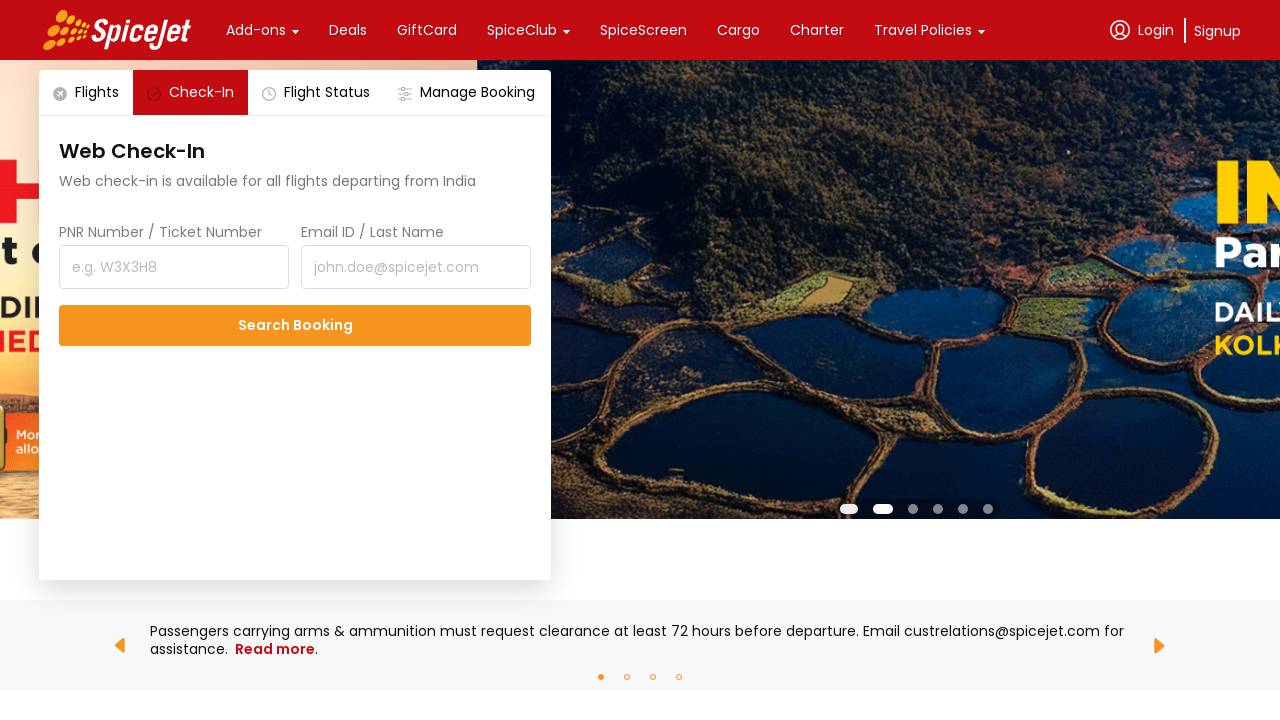

Verified that 'Web Check-In' text matches expected value
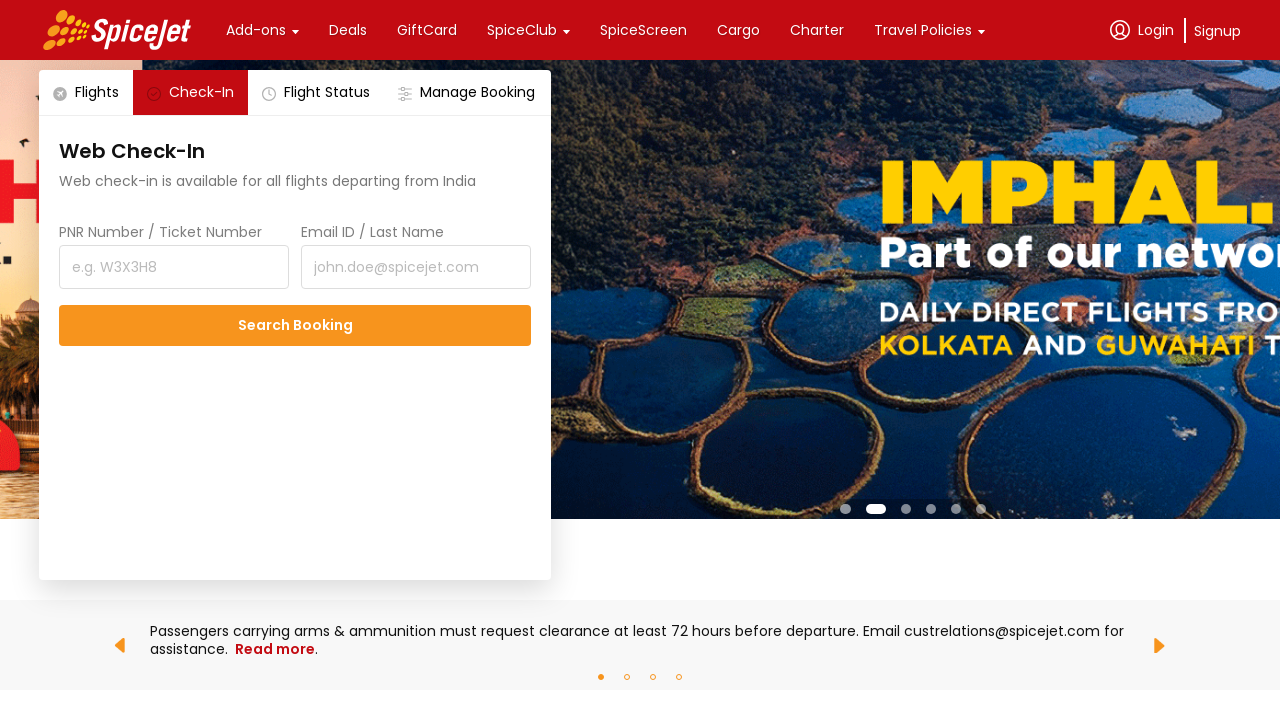

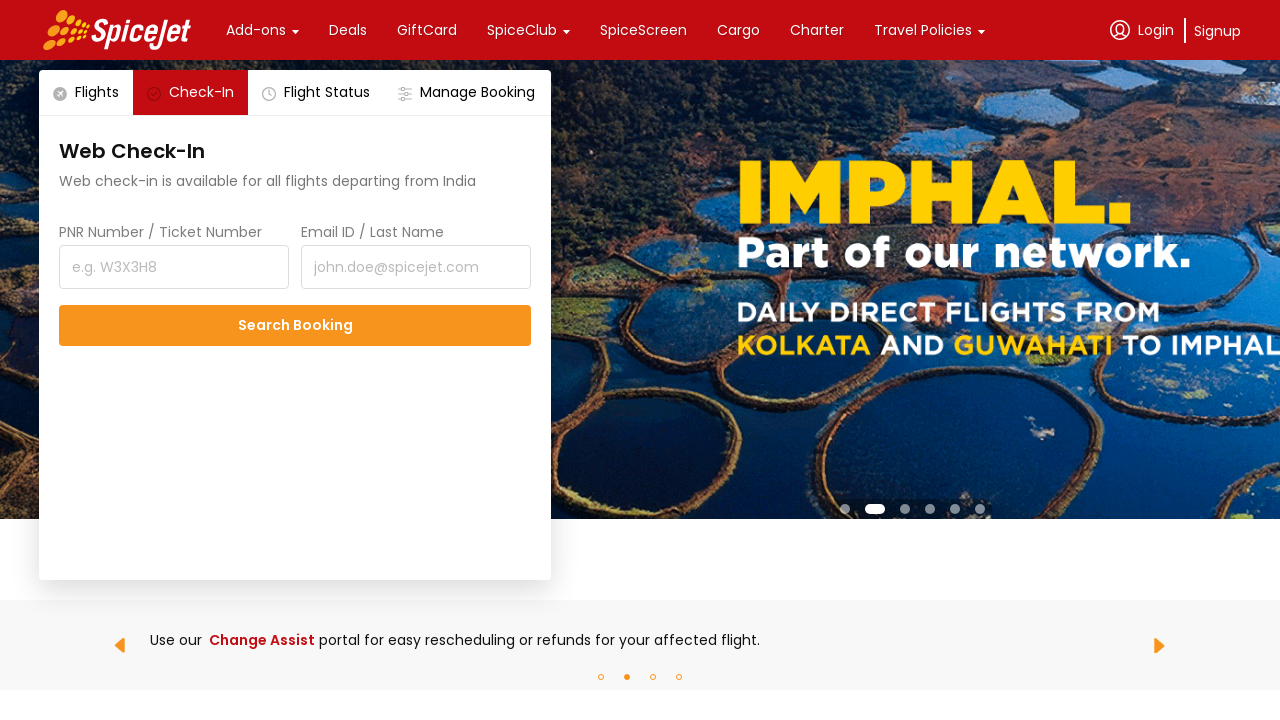